Tests user registration with valid information by filling in first name, last name, email, and password fields, then submitting the form and verifying the confirmation message appears.

Starting URL: https://www.sharelane.com/cgi-bin/register.py?page=1&zip_code=67890

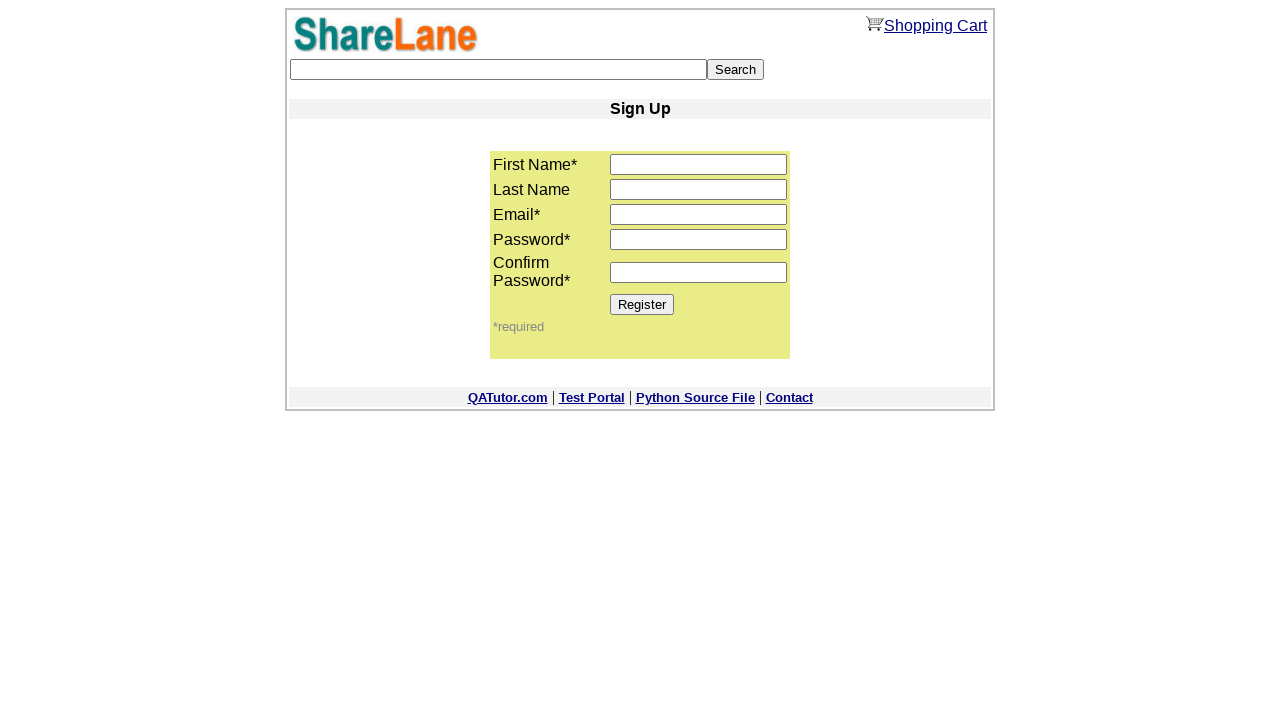

Filled first name field with 'Mark' on input[name='first_name']
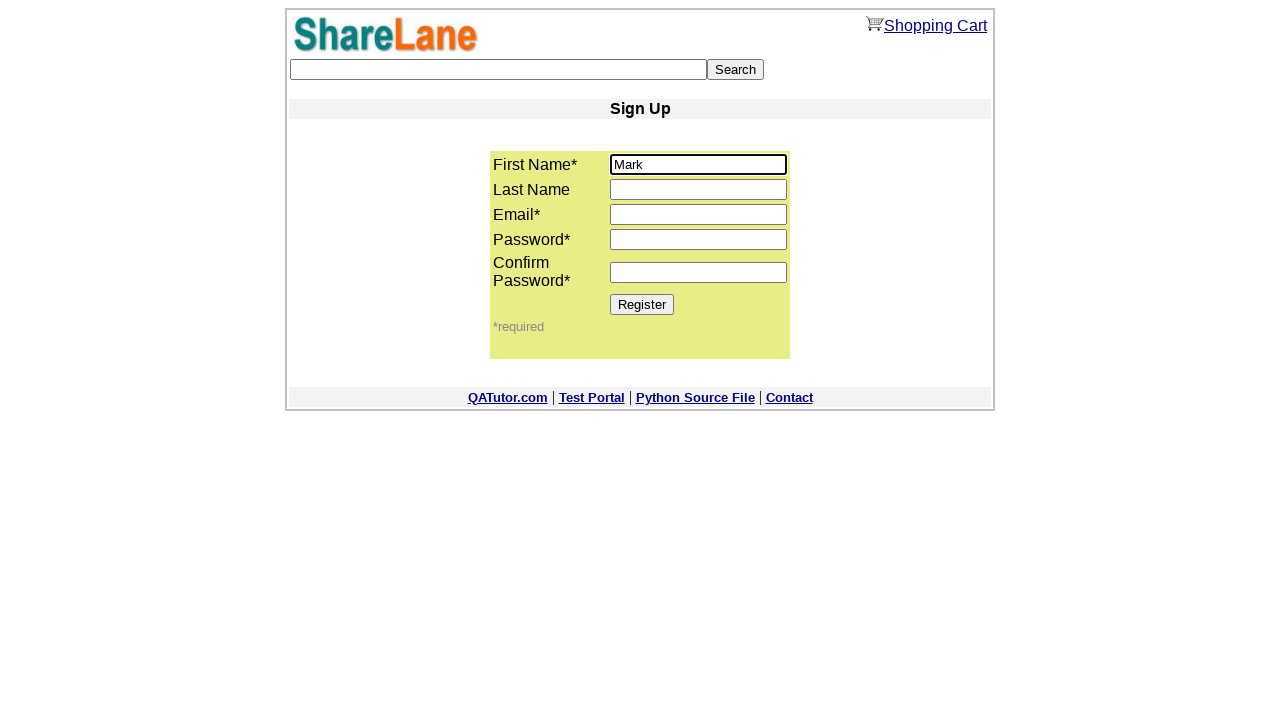

Filled last name field with 'Tester' on input[name='last_name']
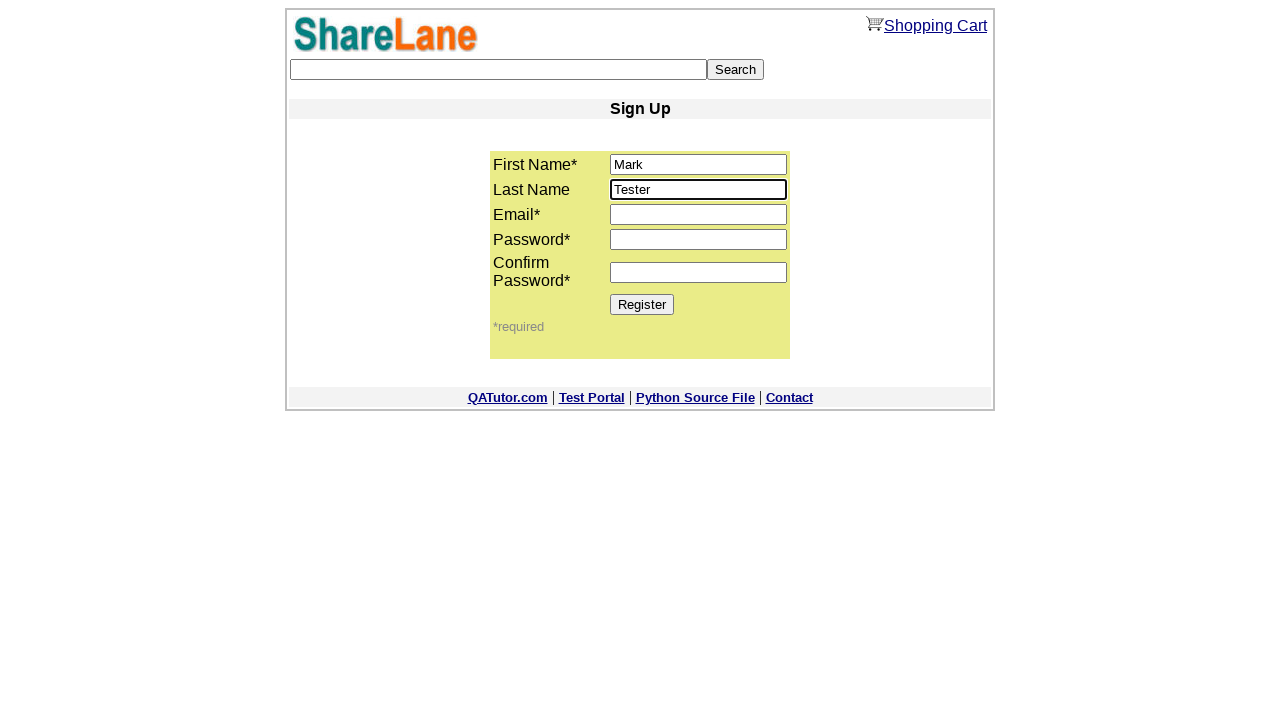

Filled email field with 'testuser7294@gmail.com' on input[name='email']
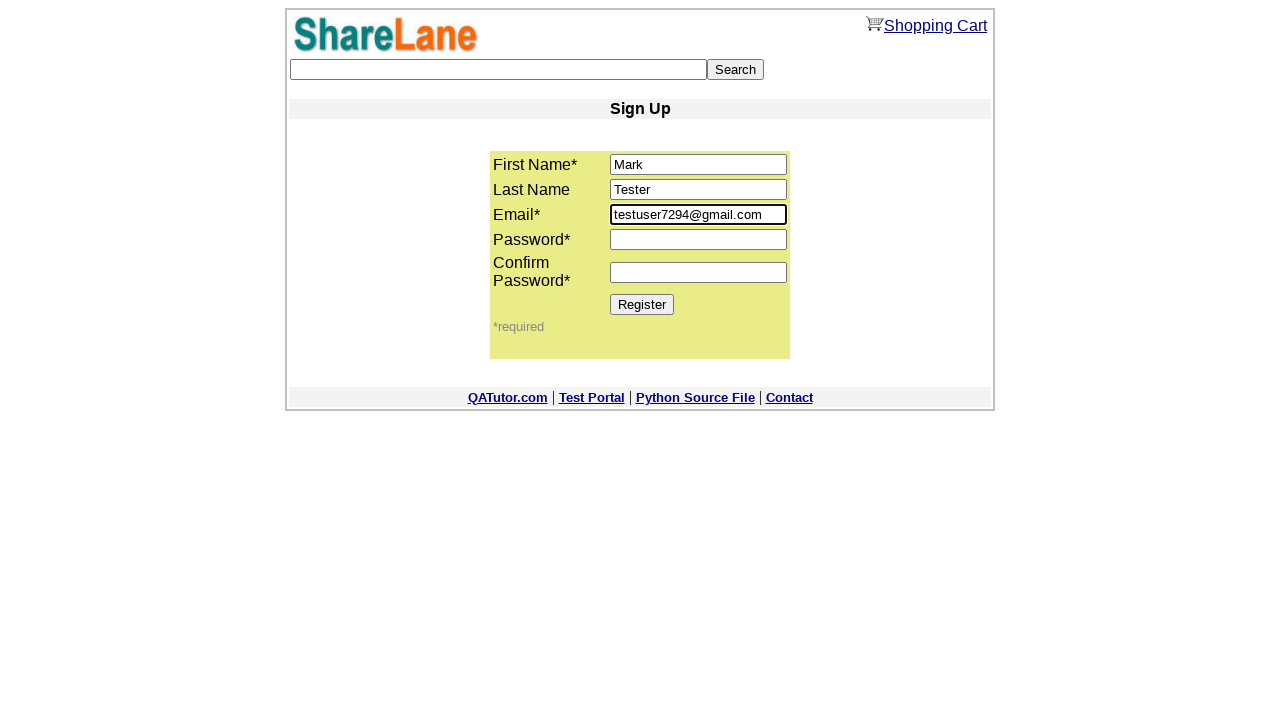

Filled password field with 'SecurePass123' on input[name='password1']
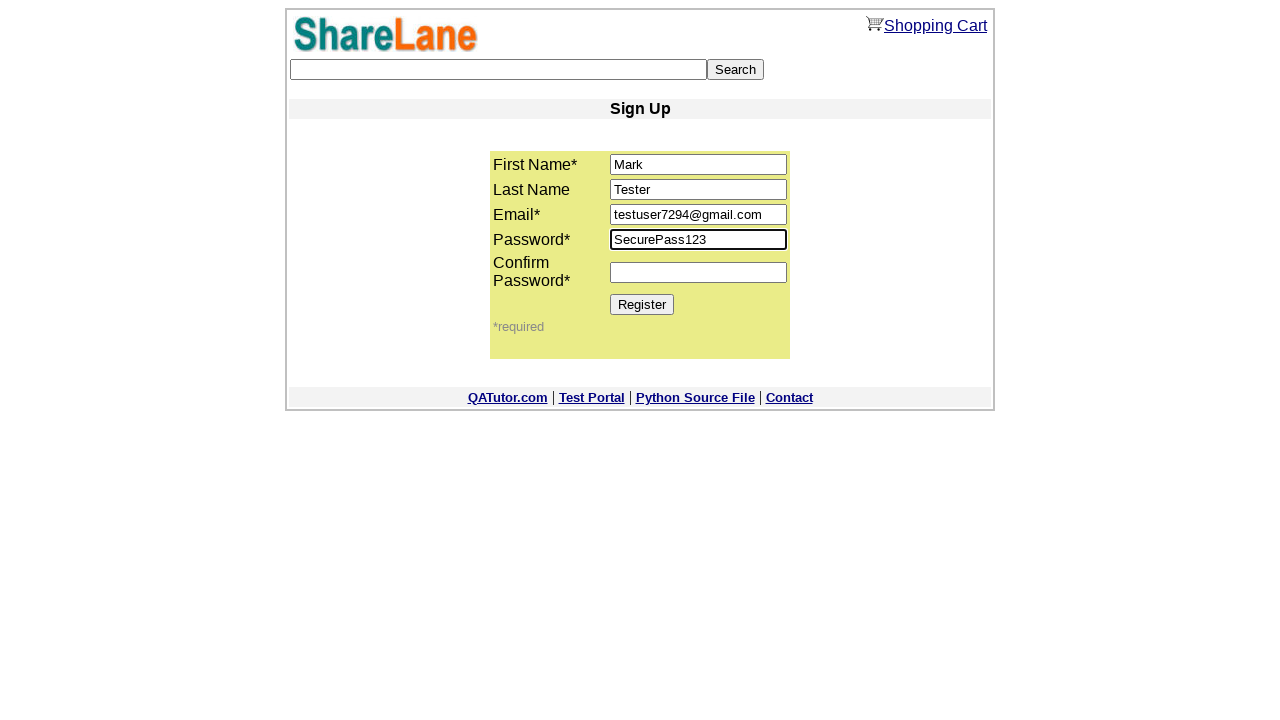

Filled confirm password field with 'SecurePass123' on input[name='password2']
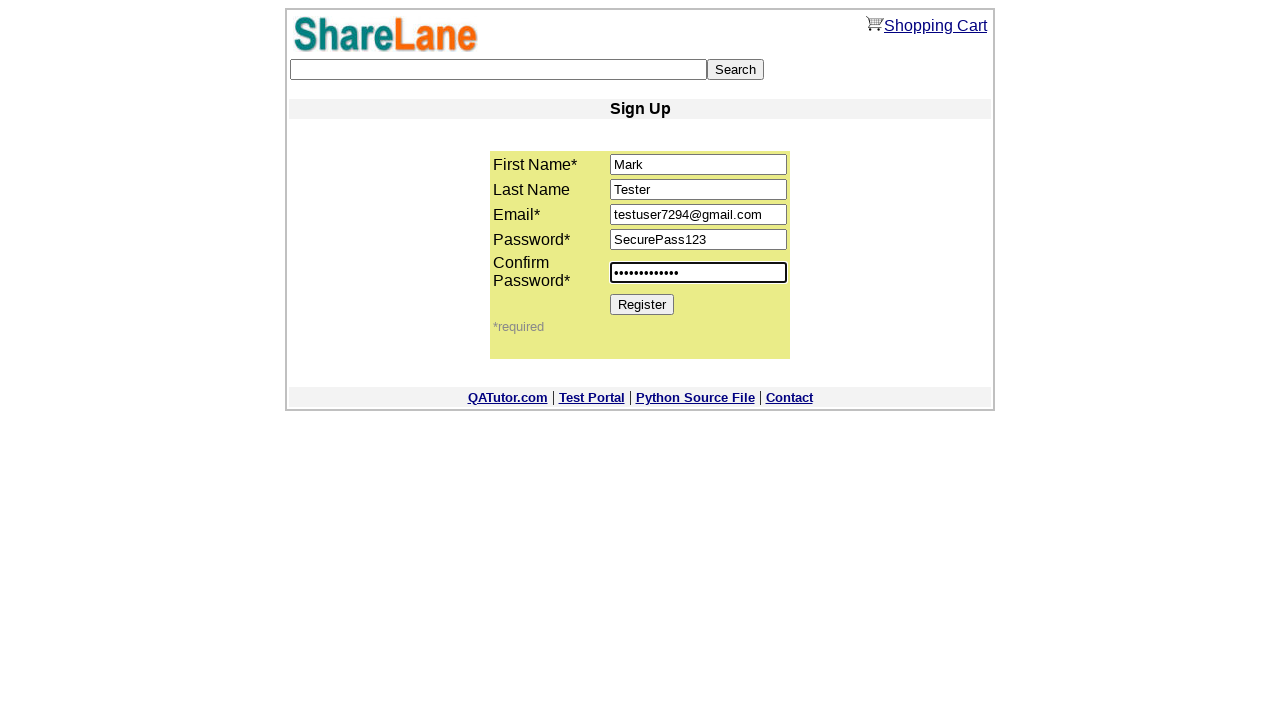

Clicked Register button to submit the form at (642, 304) on input[value='Register']
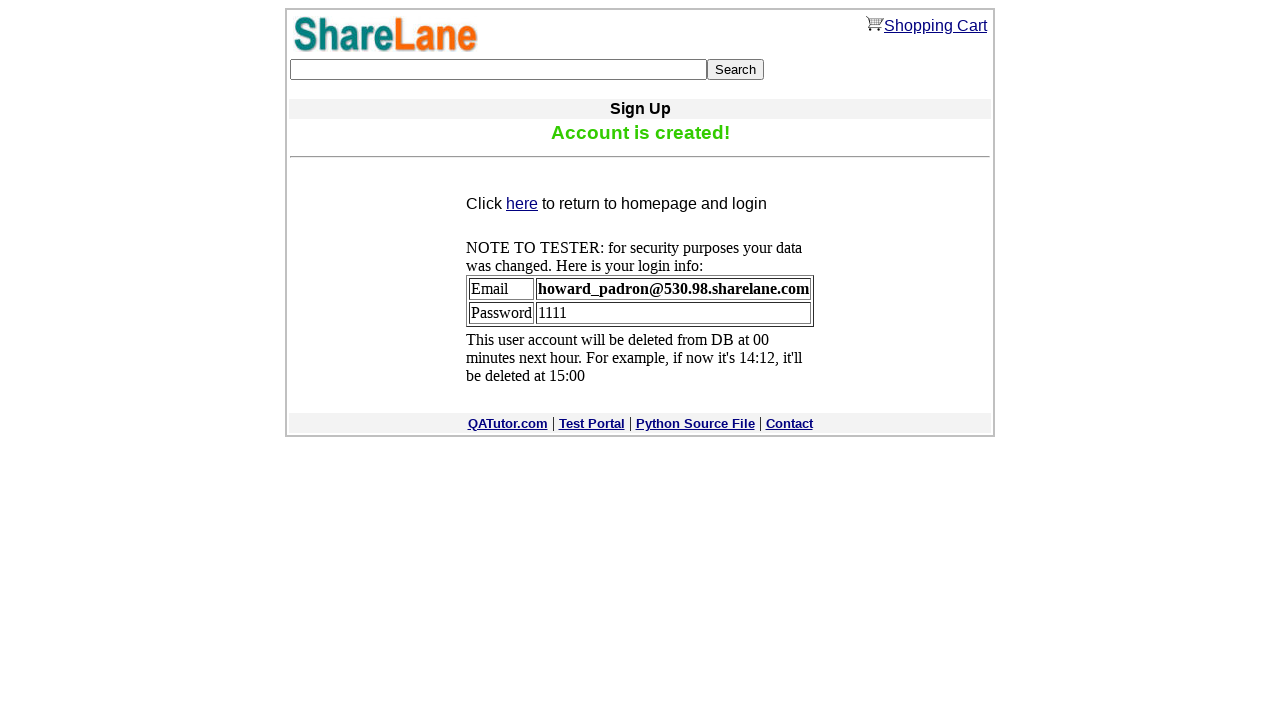

Confirmation message appeared, registration successful
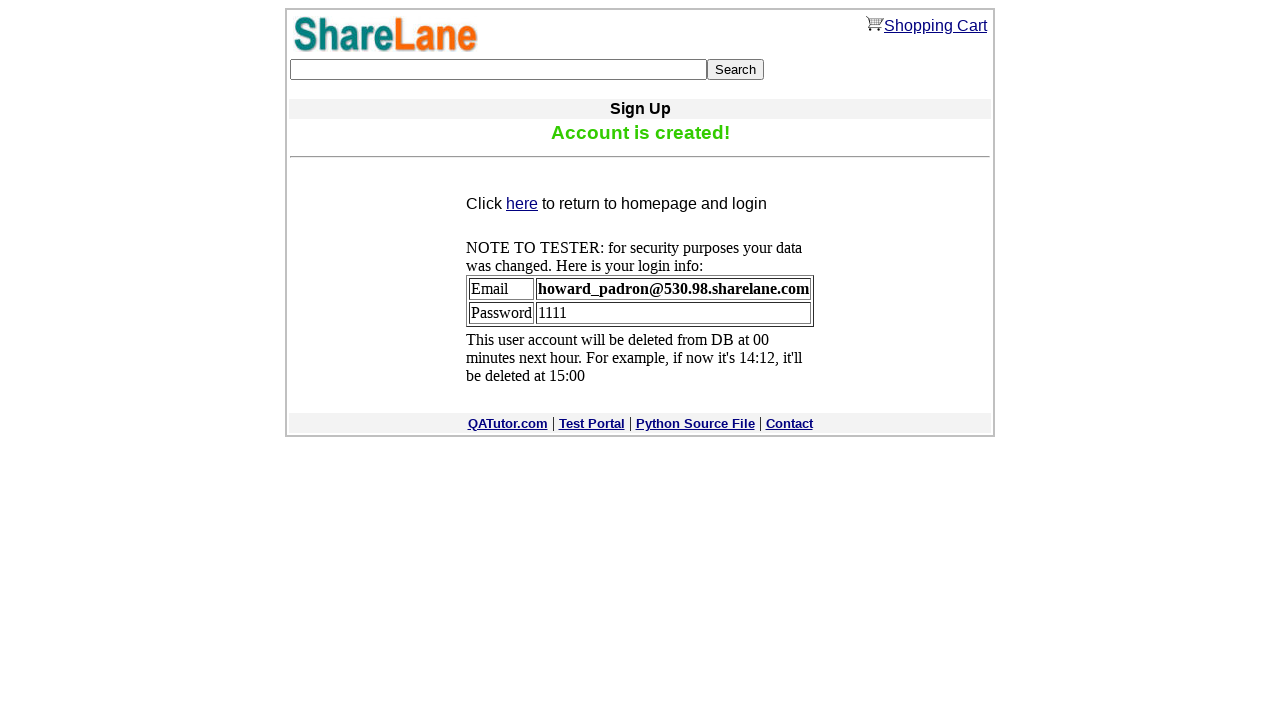

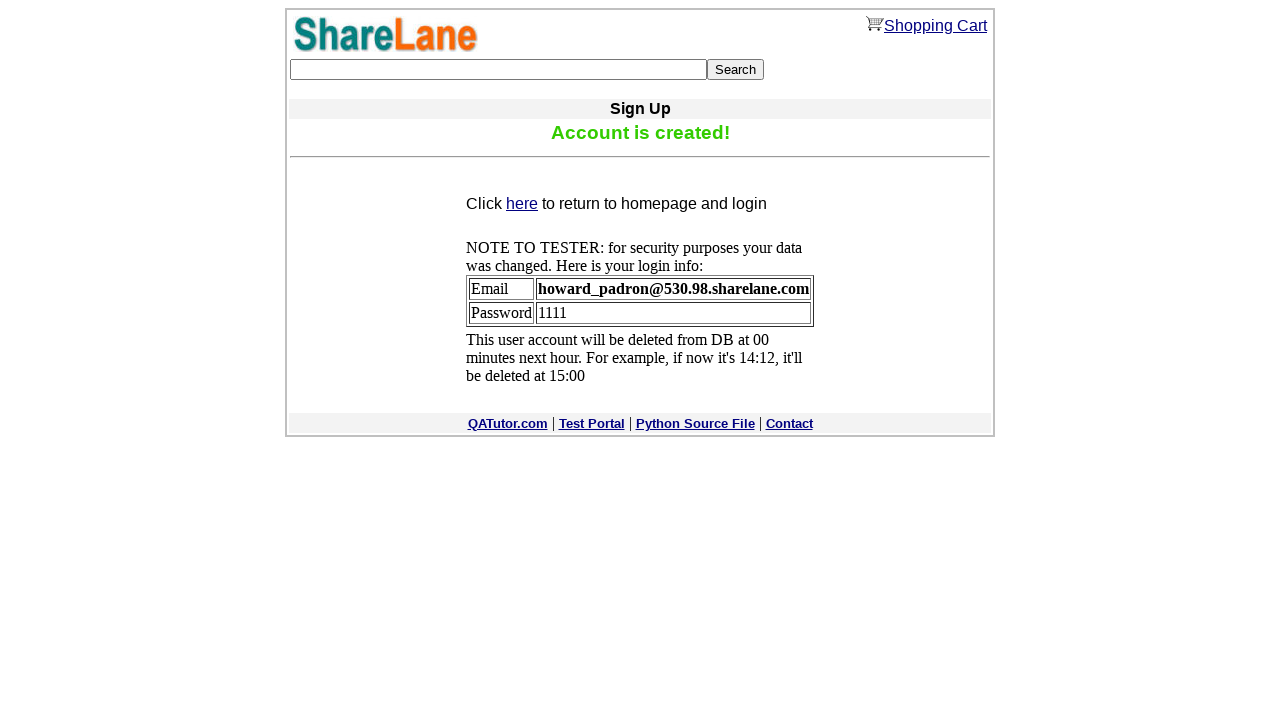